Tests JavaScript prompt alert functionality by navigating to the alerts page, triggering a prompt, entering text, and verifying the result is displayed

Starting URL: https://the-internet.herokuapp.com/

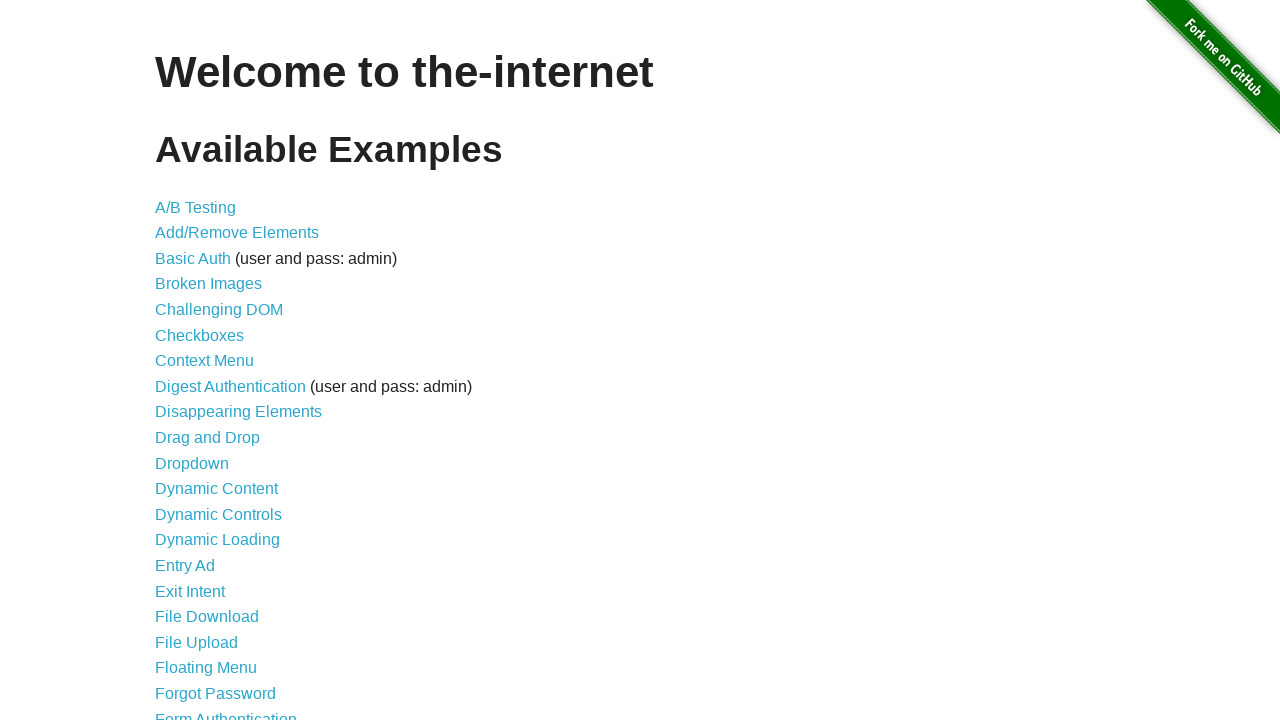

Navigated to the-internet.herokuapp.com home page
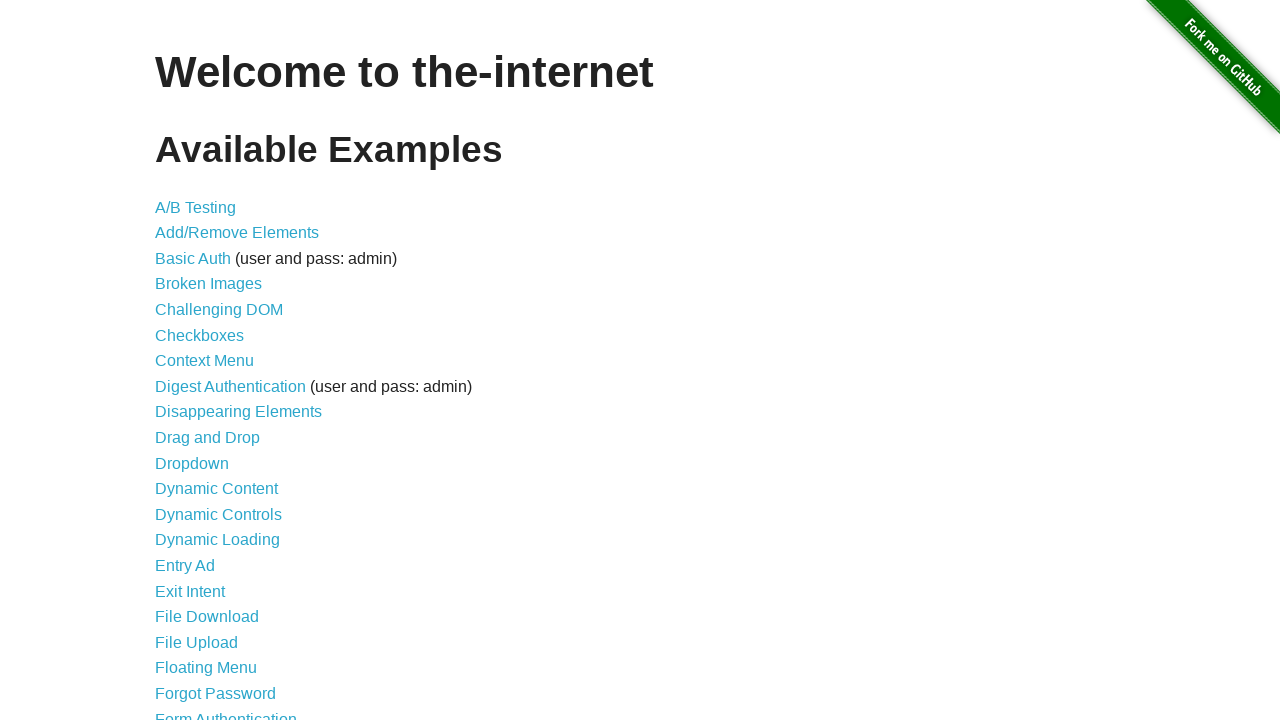

Clicked on JavaScript Alerts link at (214, 361) on text="JavaScript Alerts"
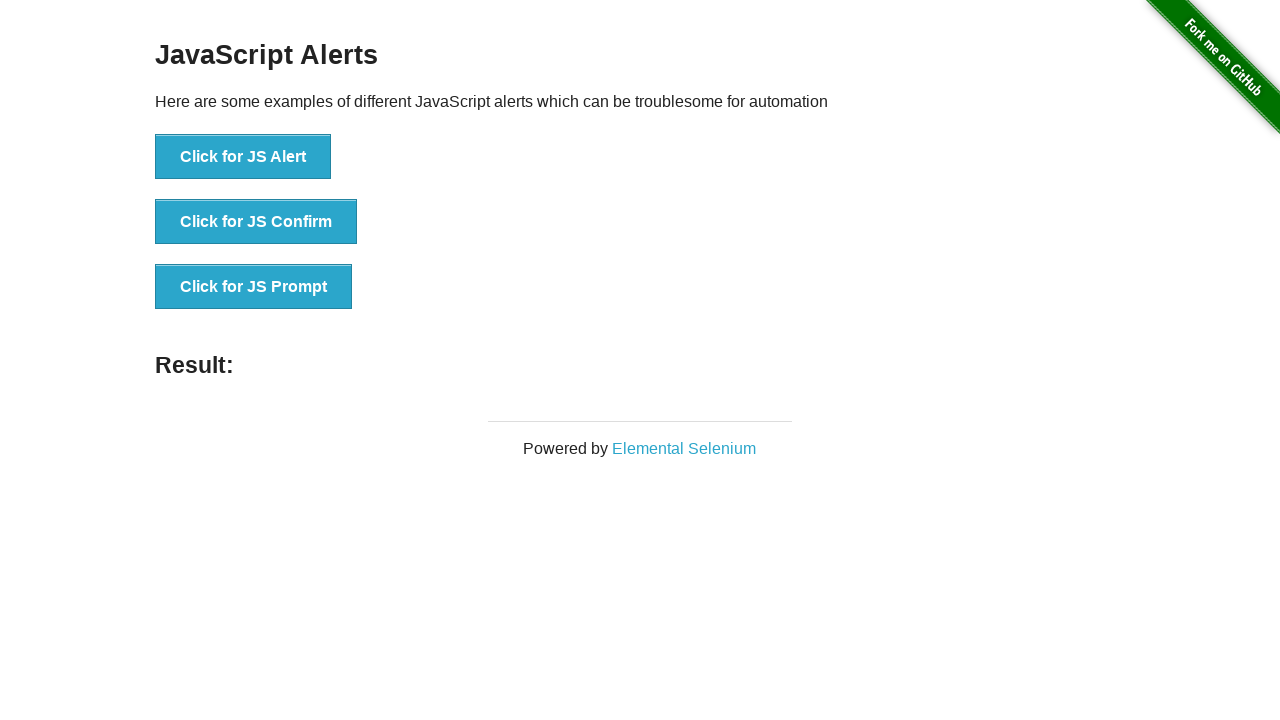

Set up dialog handler to accept prompt with 'Hello'
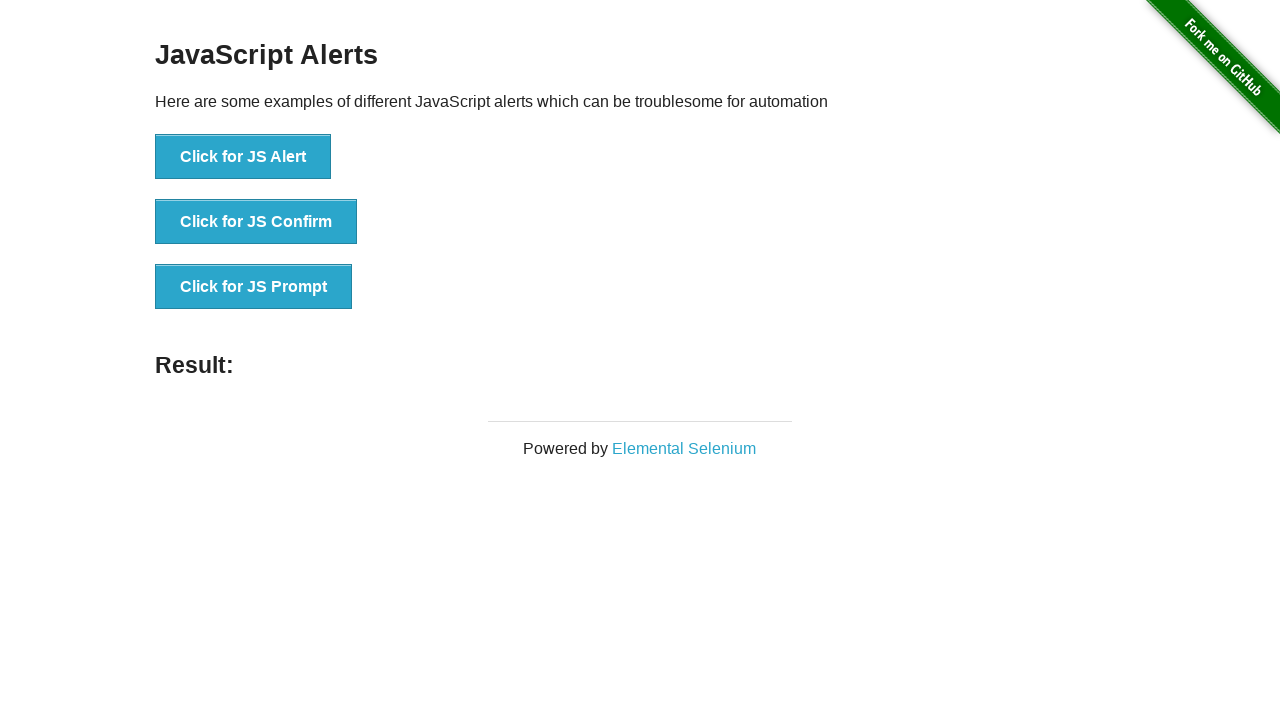

Clicked the JS Prompt button to trigger prompt dialog at (254, 287) on text="Click for JS Prompt"
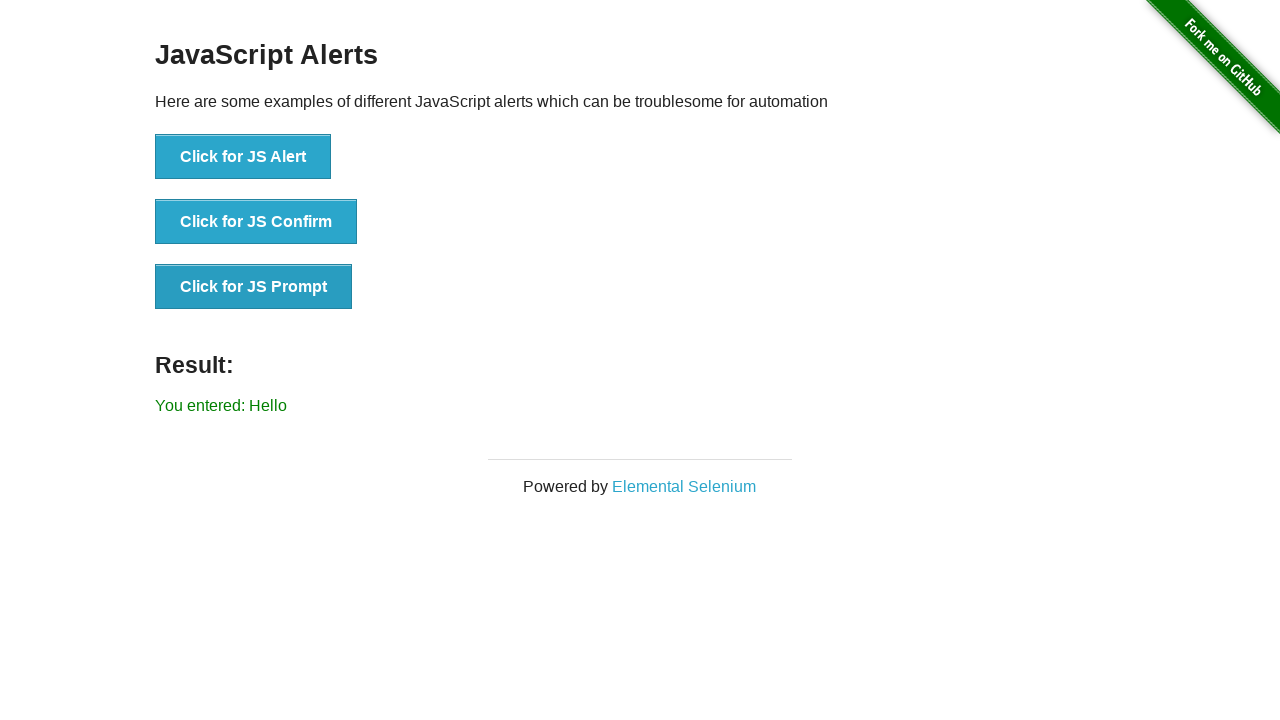

Located result element
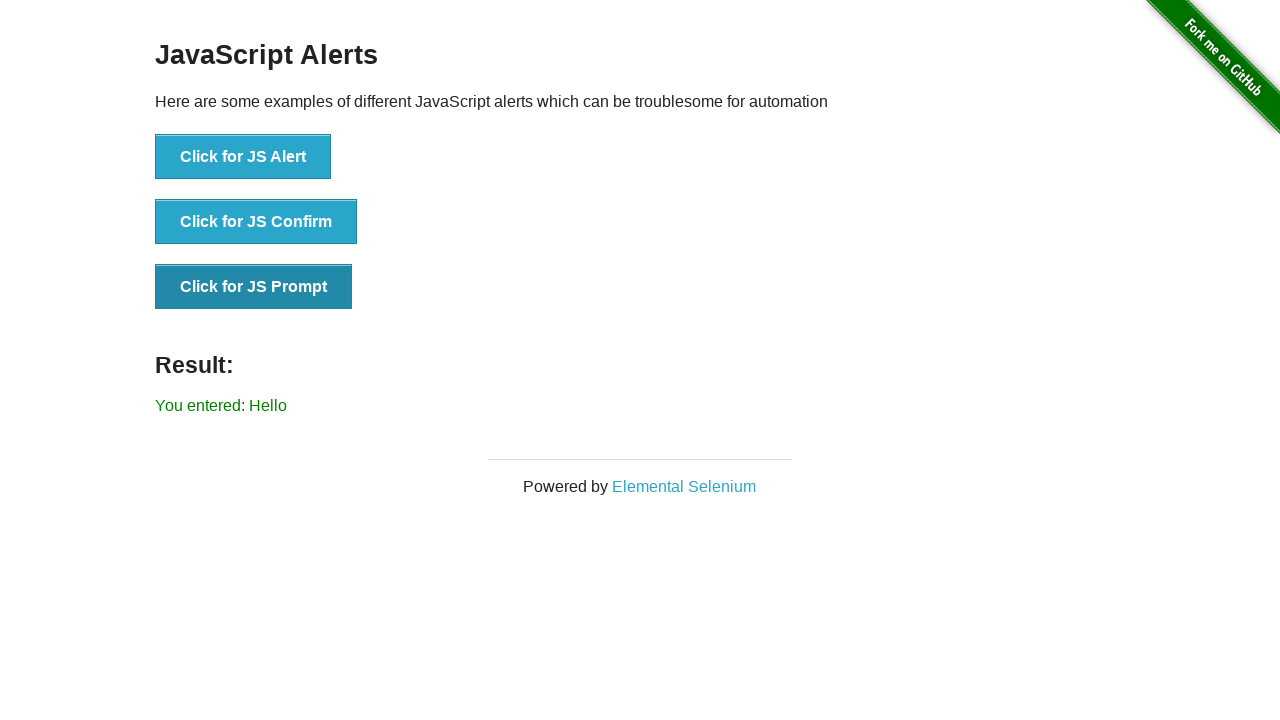

Retrieved result text: 'You entered: Hello'
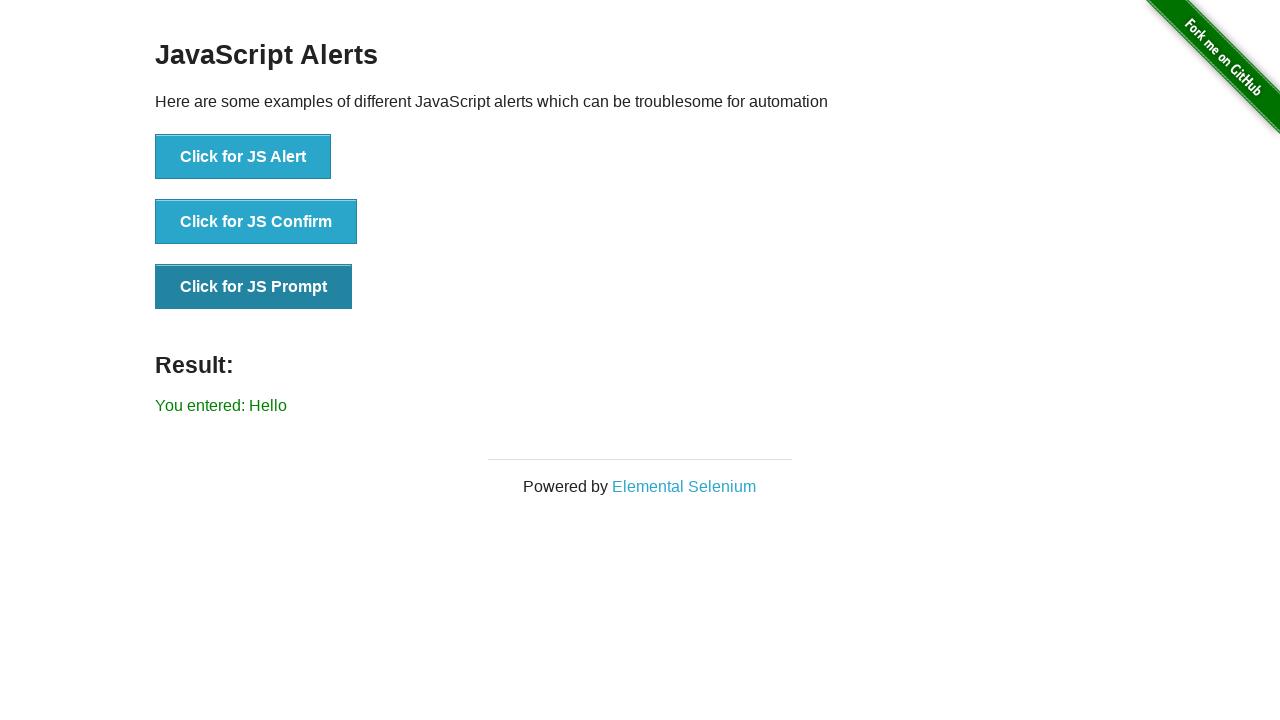

Verified that result text contains 'Hello'
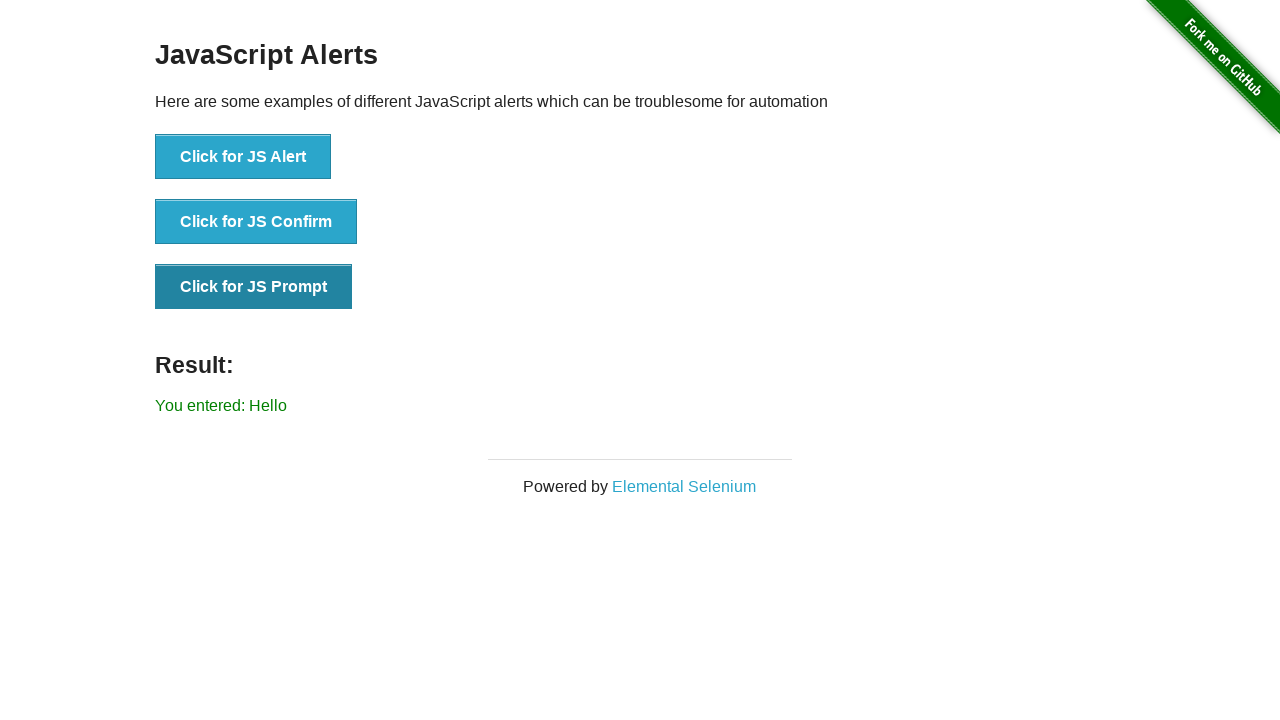

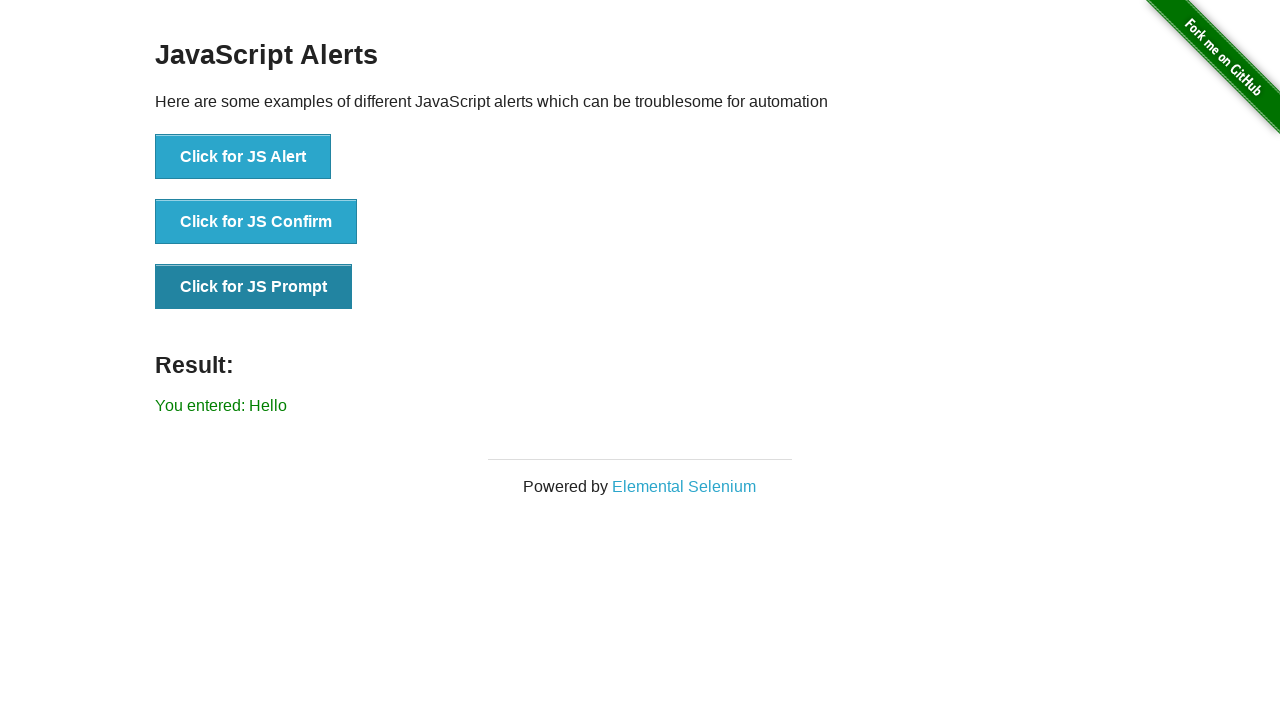